Tests tooltip functionality by first getting the title attribute from a search button on omayo.blogspot.com, then navigating to demoqa.com to hover over a button and verify its tooltip

Starting URL: https://omayo.blogspot.com

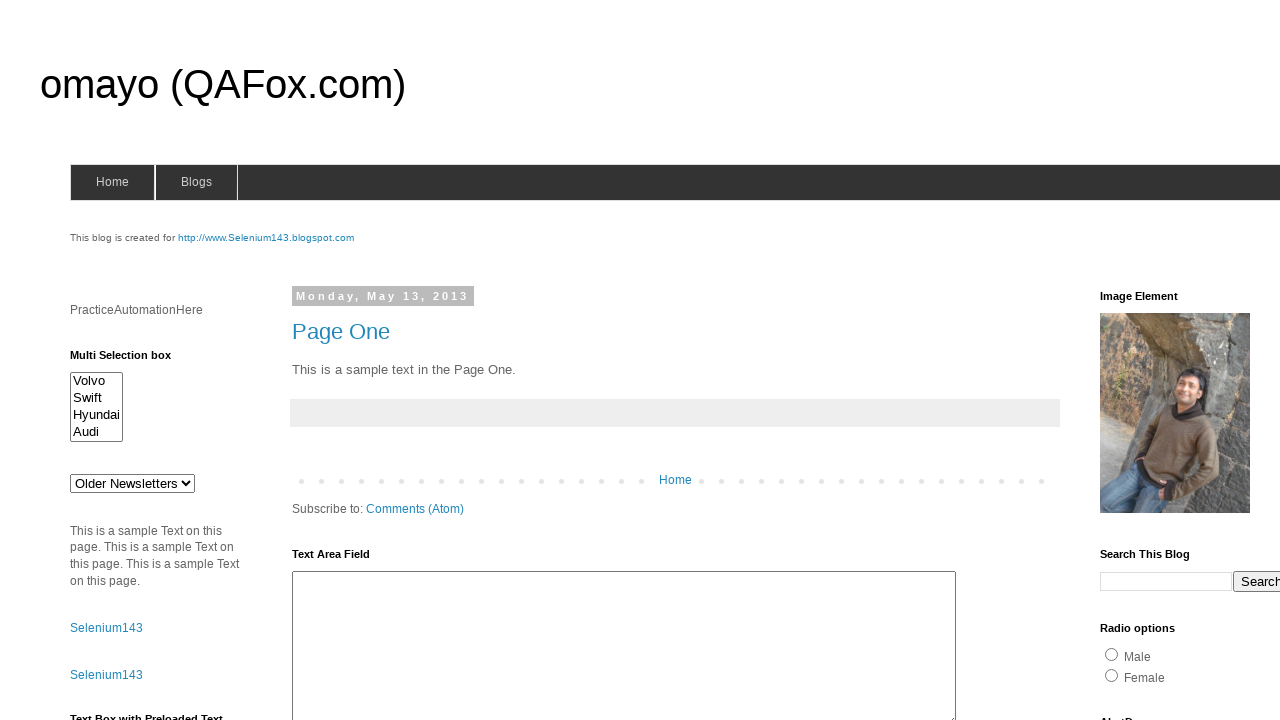

Located search button on omayo.blogspot.com
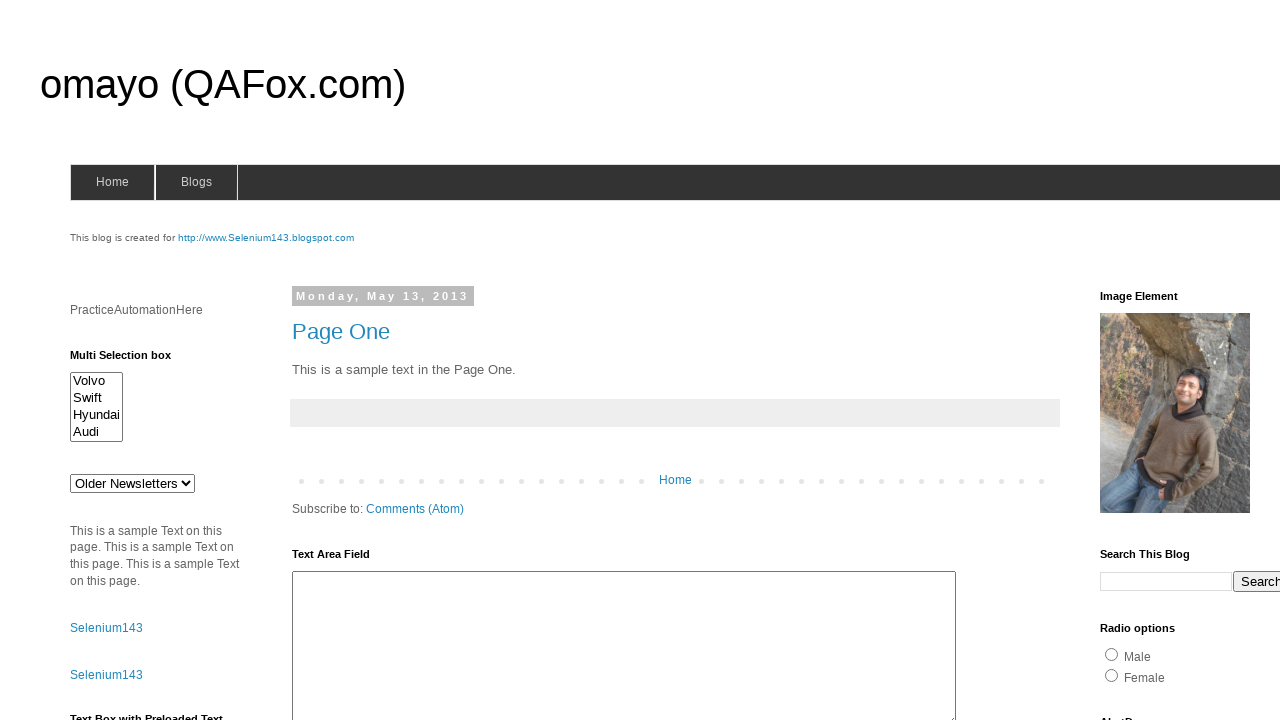

Retrieved title attribute from search button: 'search'
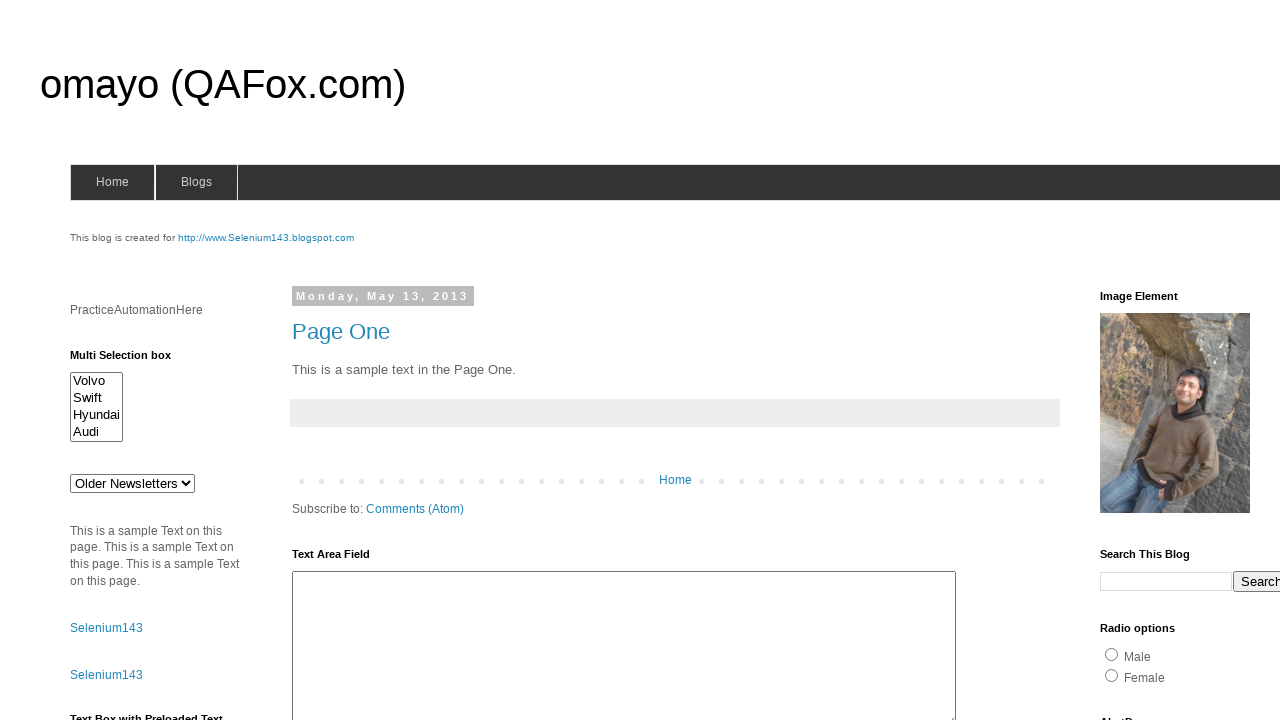

Navigated to demoqa.com tooltip testing page
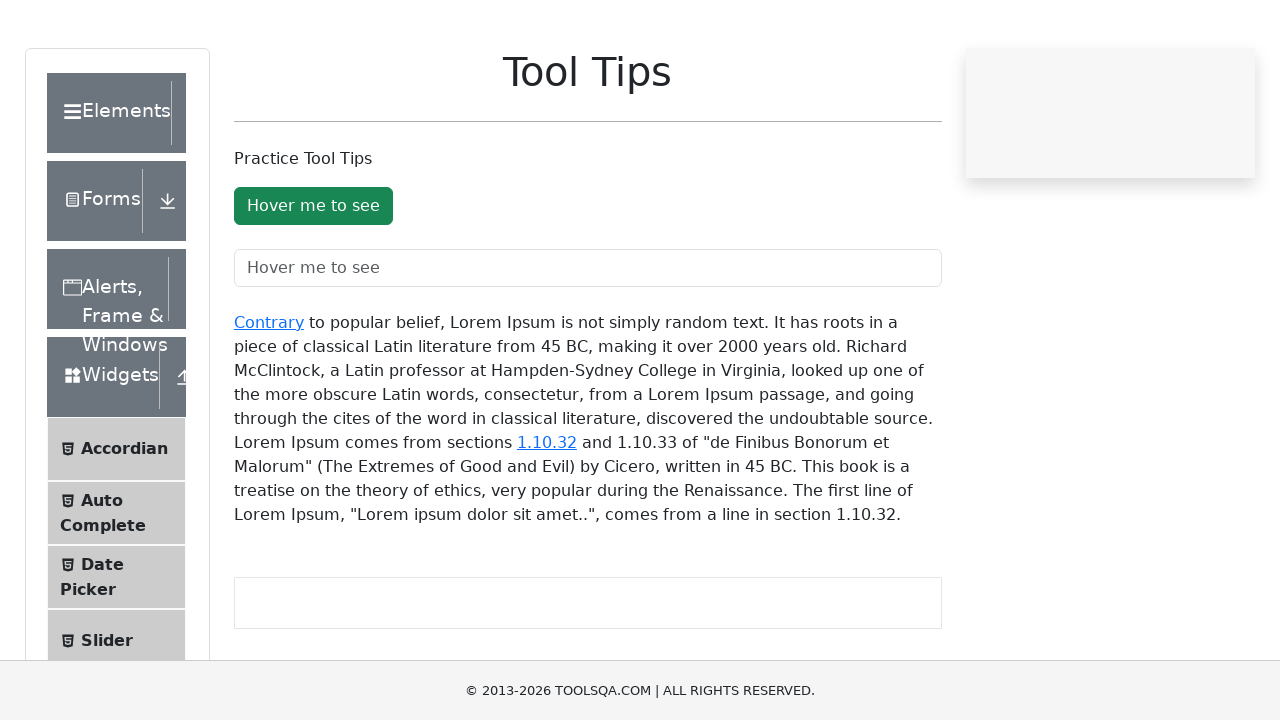

Located tooltip button on demoqa.com
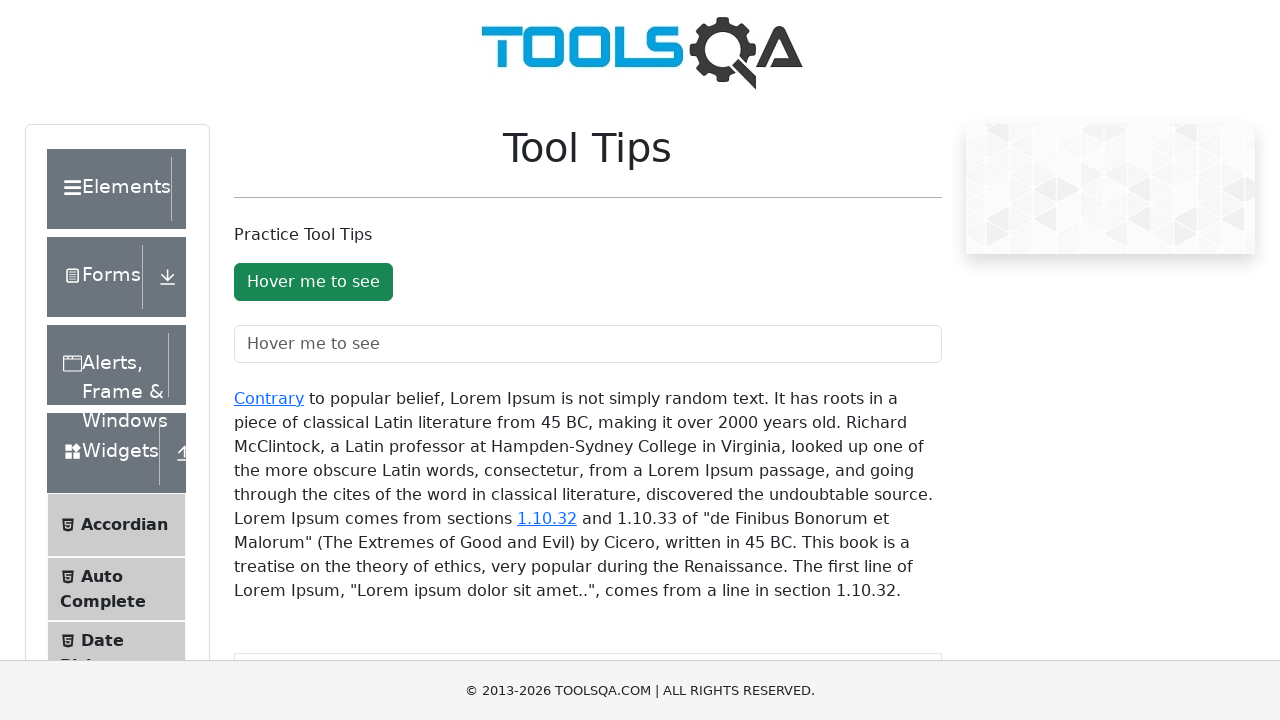

Hovered over tooltip button to display tooltip at (313, 282) on button#toolTipButton
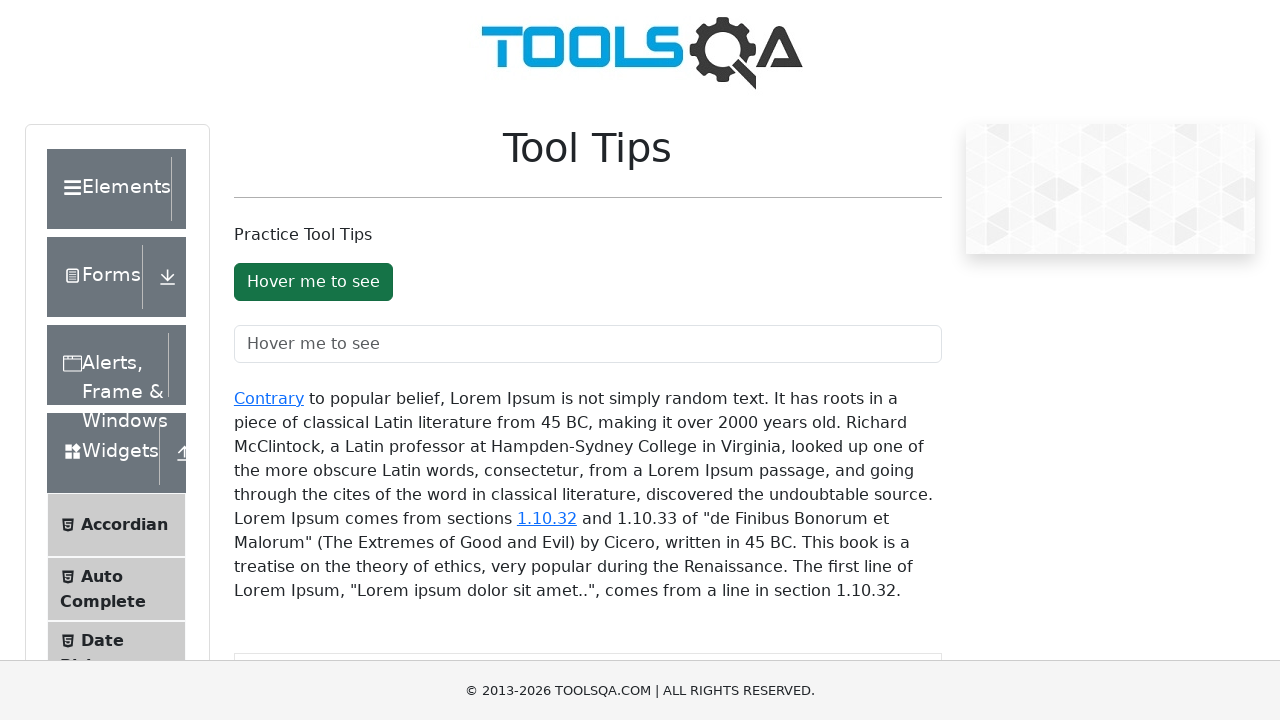

Retrieved button text content: 'Hover me to see'
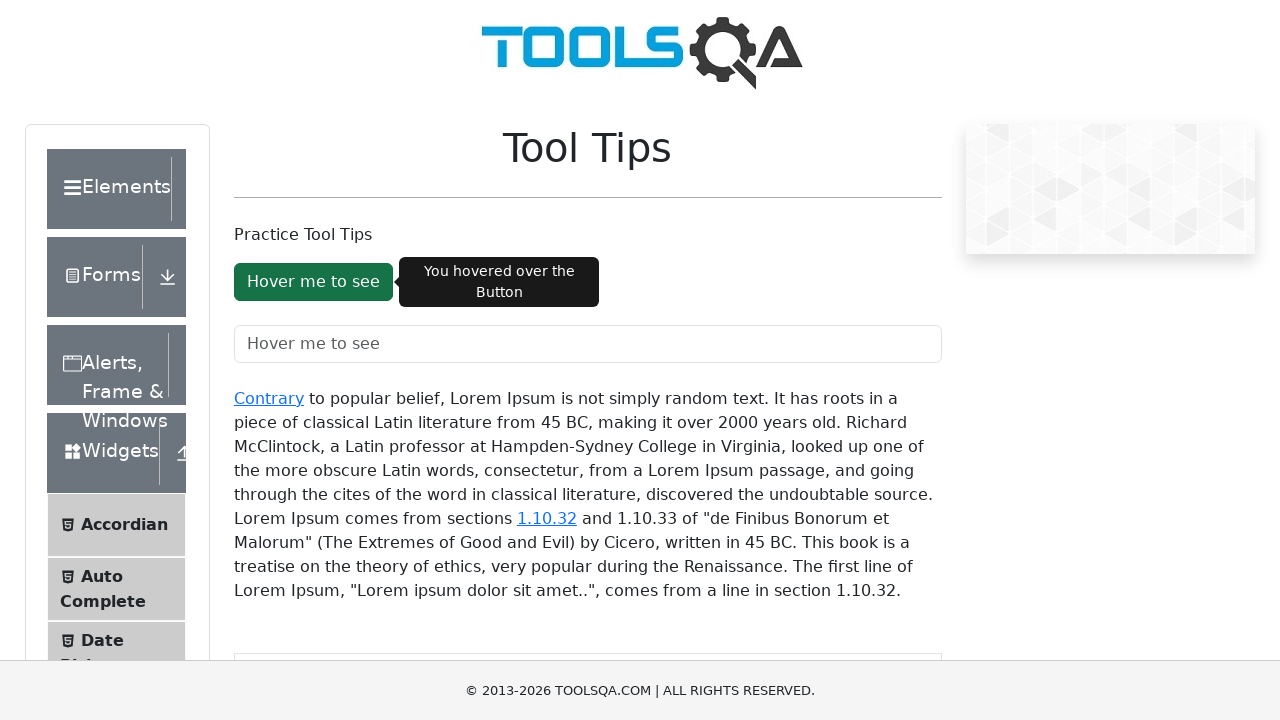

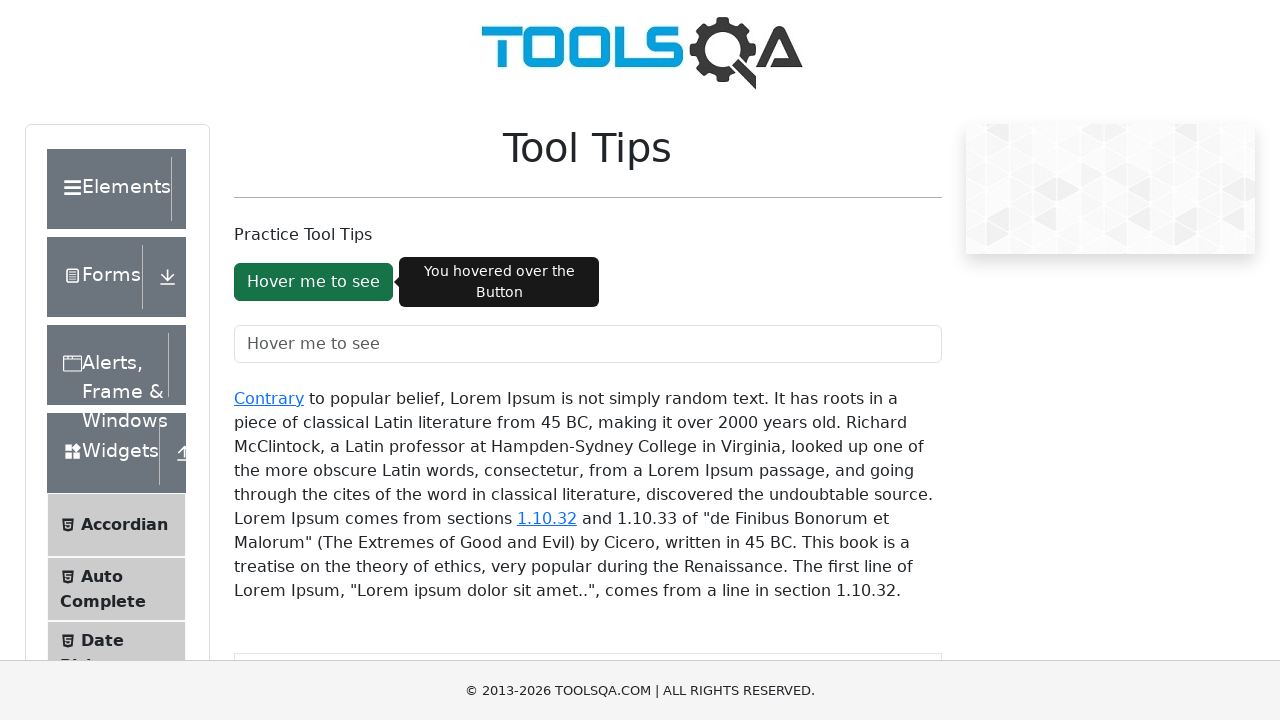